Navigates to a test application and clicks on the Students navigation link to access the students page.

Starting URL: https://gravitymvctestapplication.azurewebsites.net/

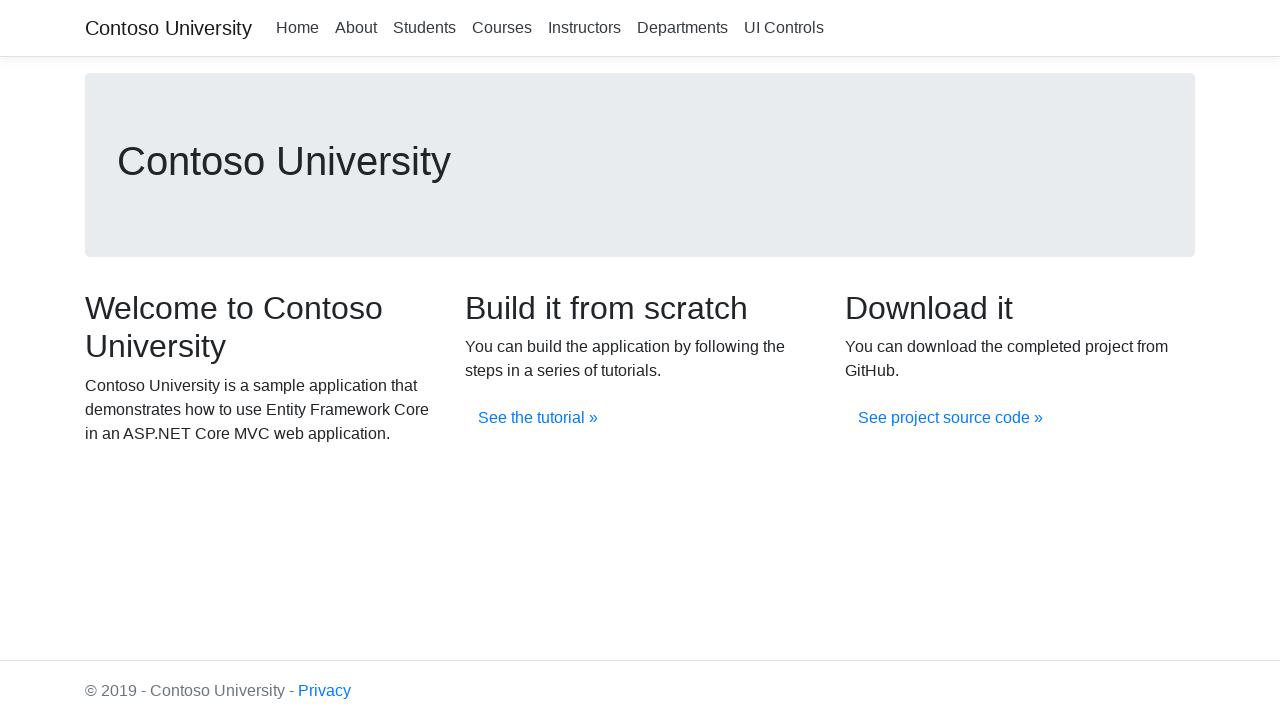

Set viewport size to 1920x1080
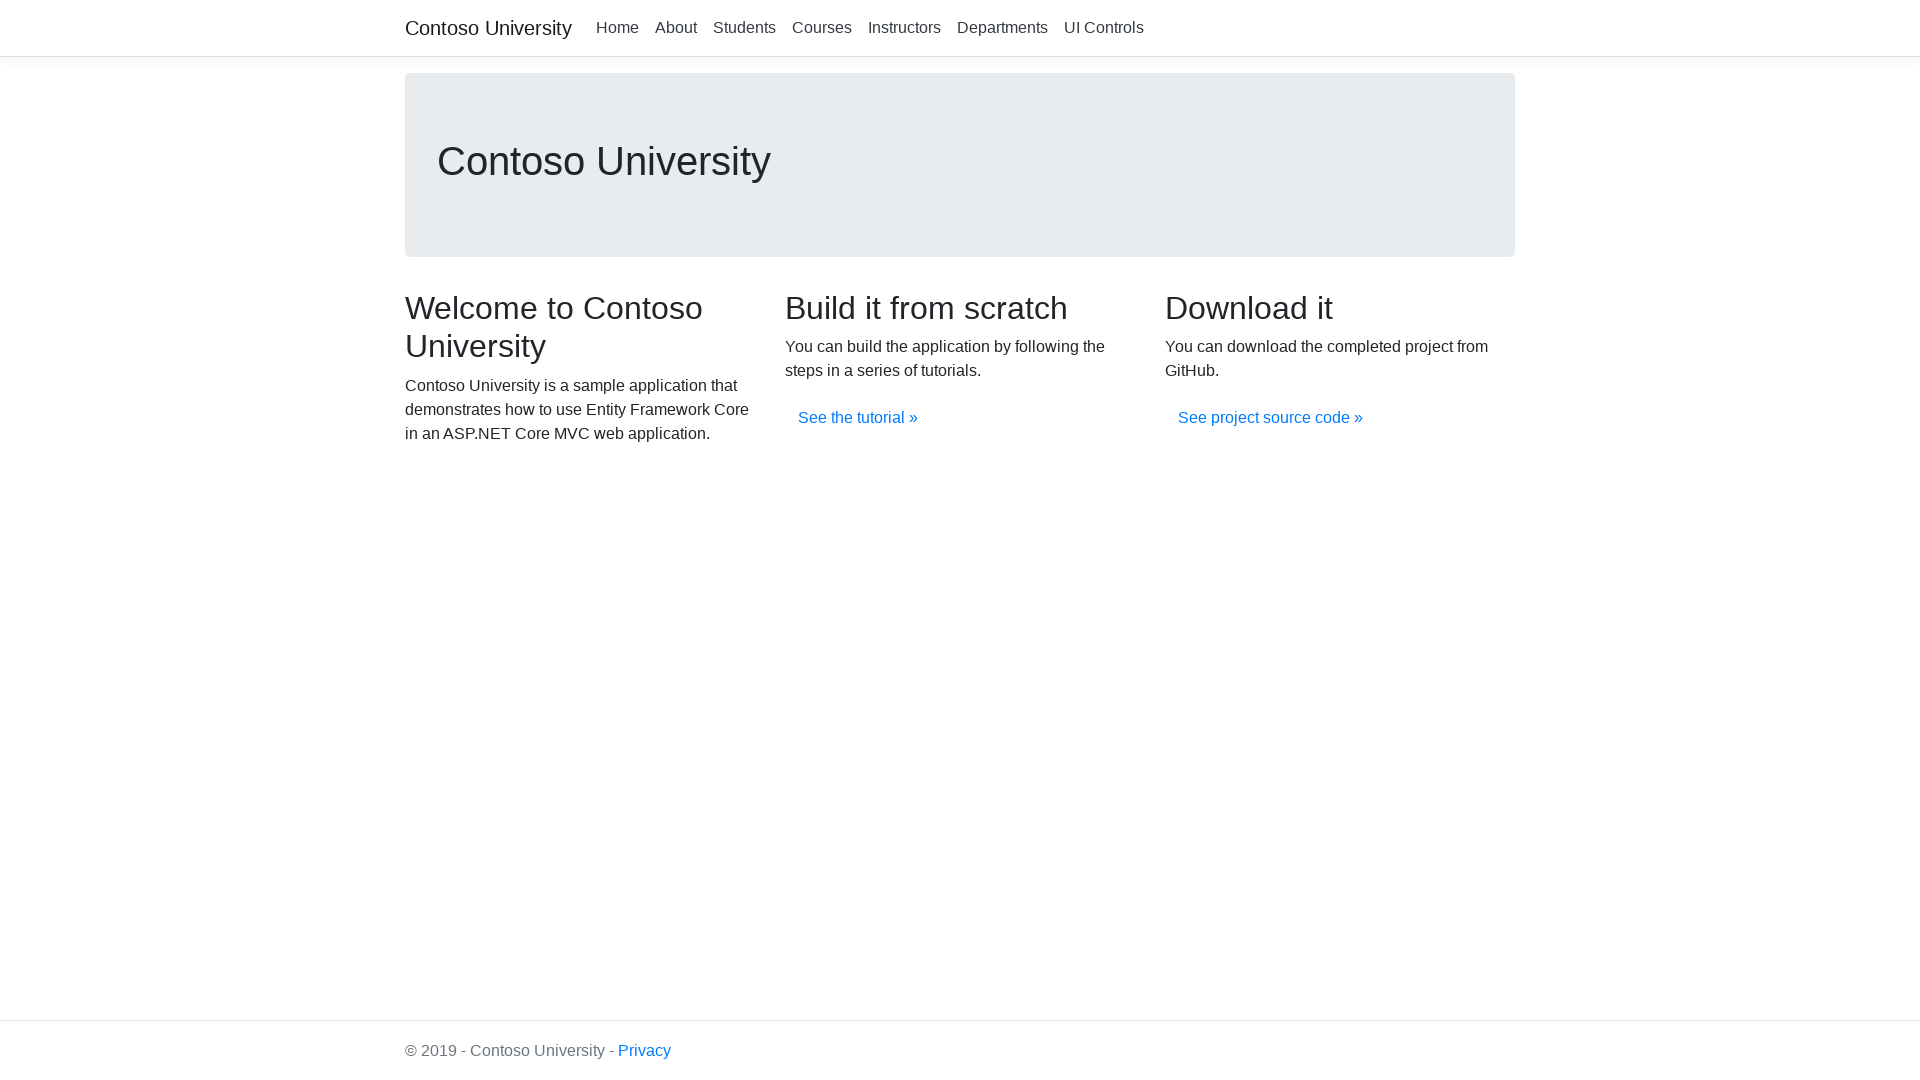

Clicked on Students navigation link at (744, 28) on xpath=//a[.='Students']
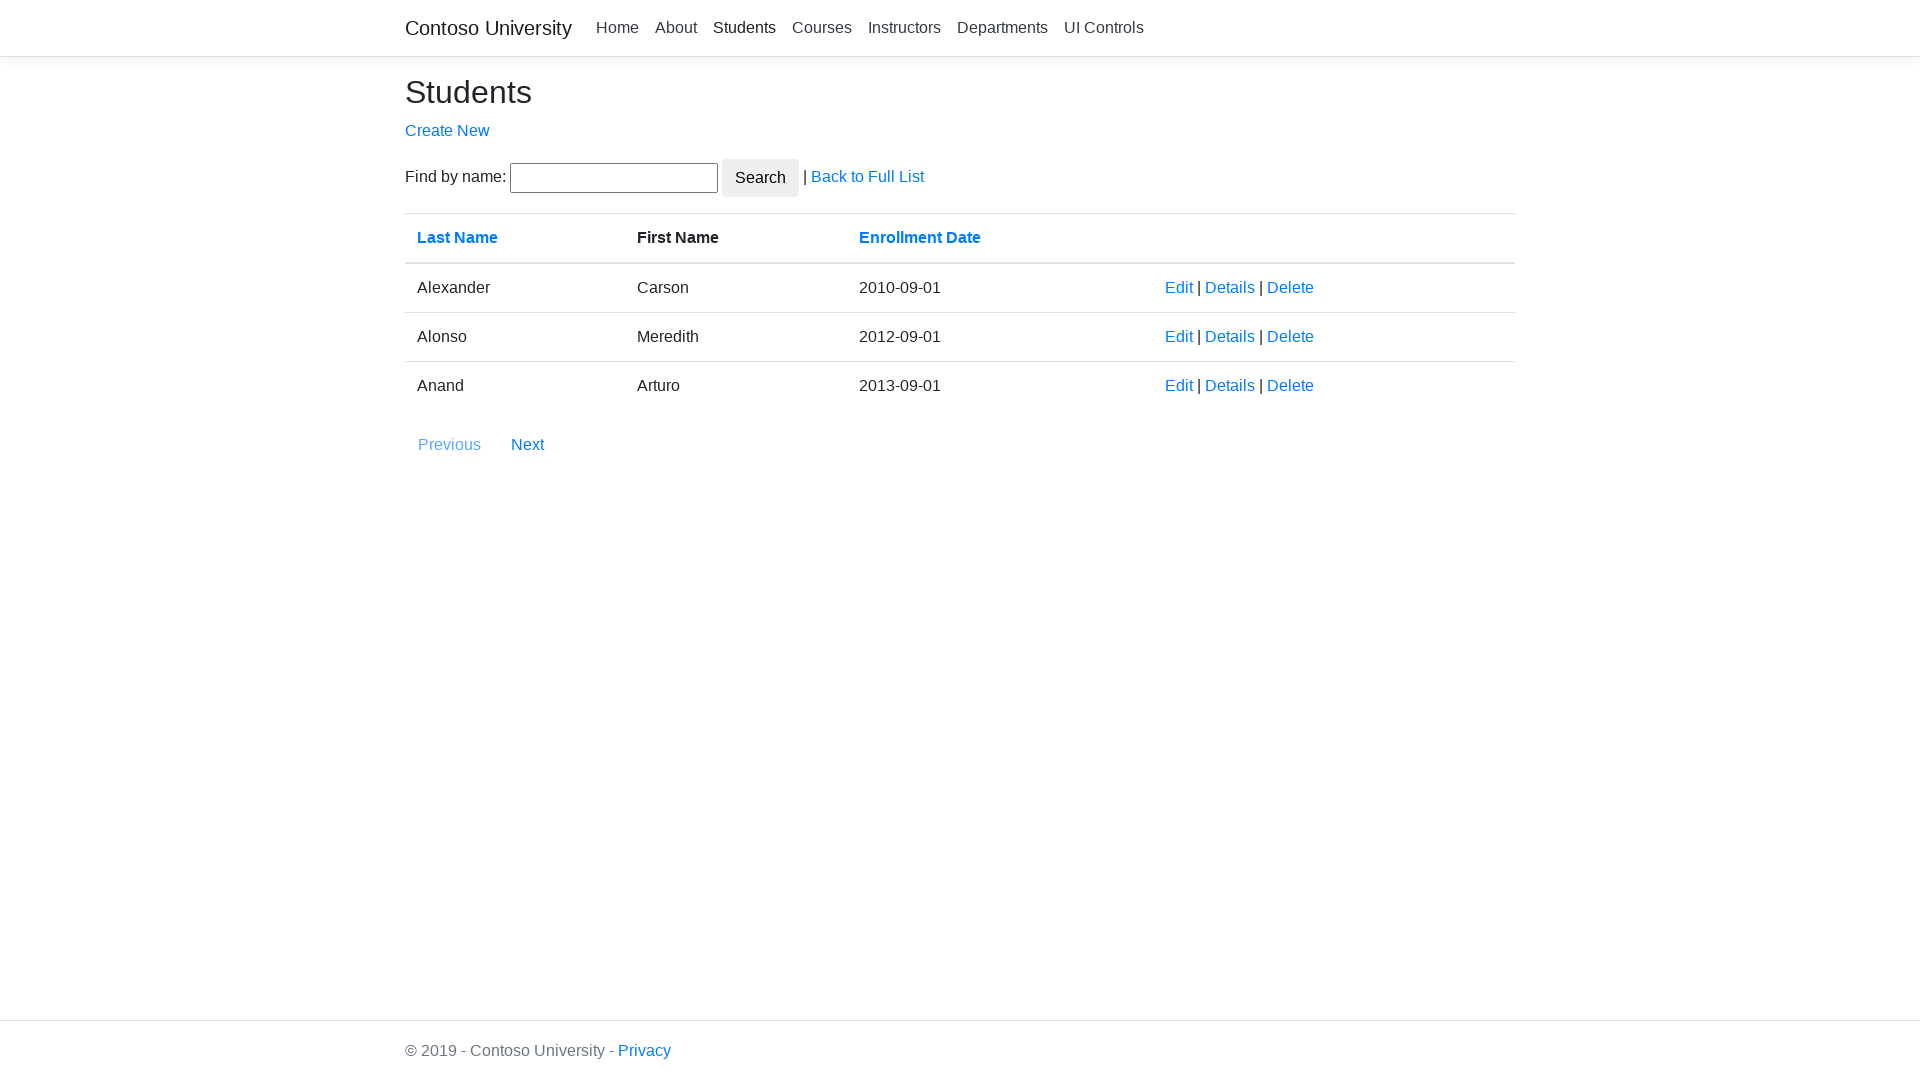

Waited for page to load and network to become idle
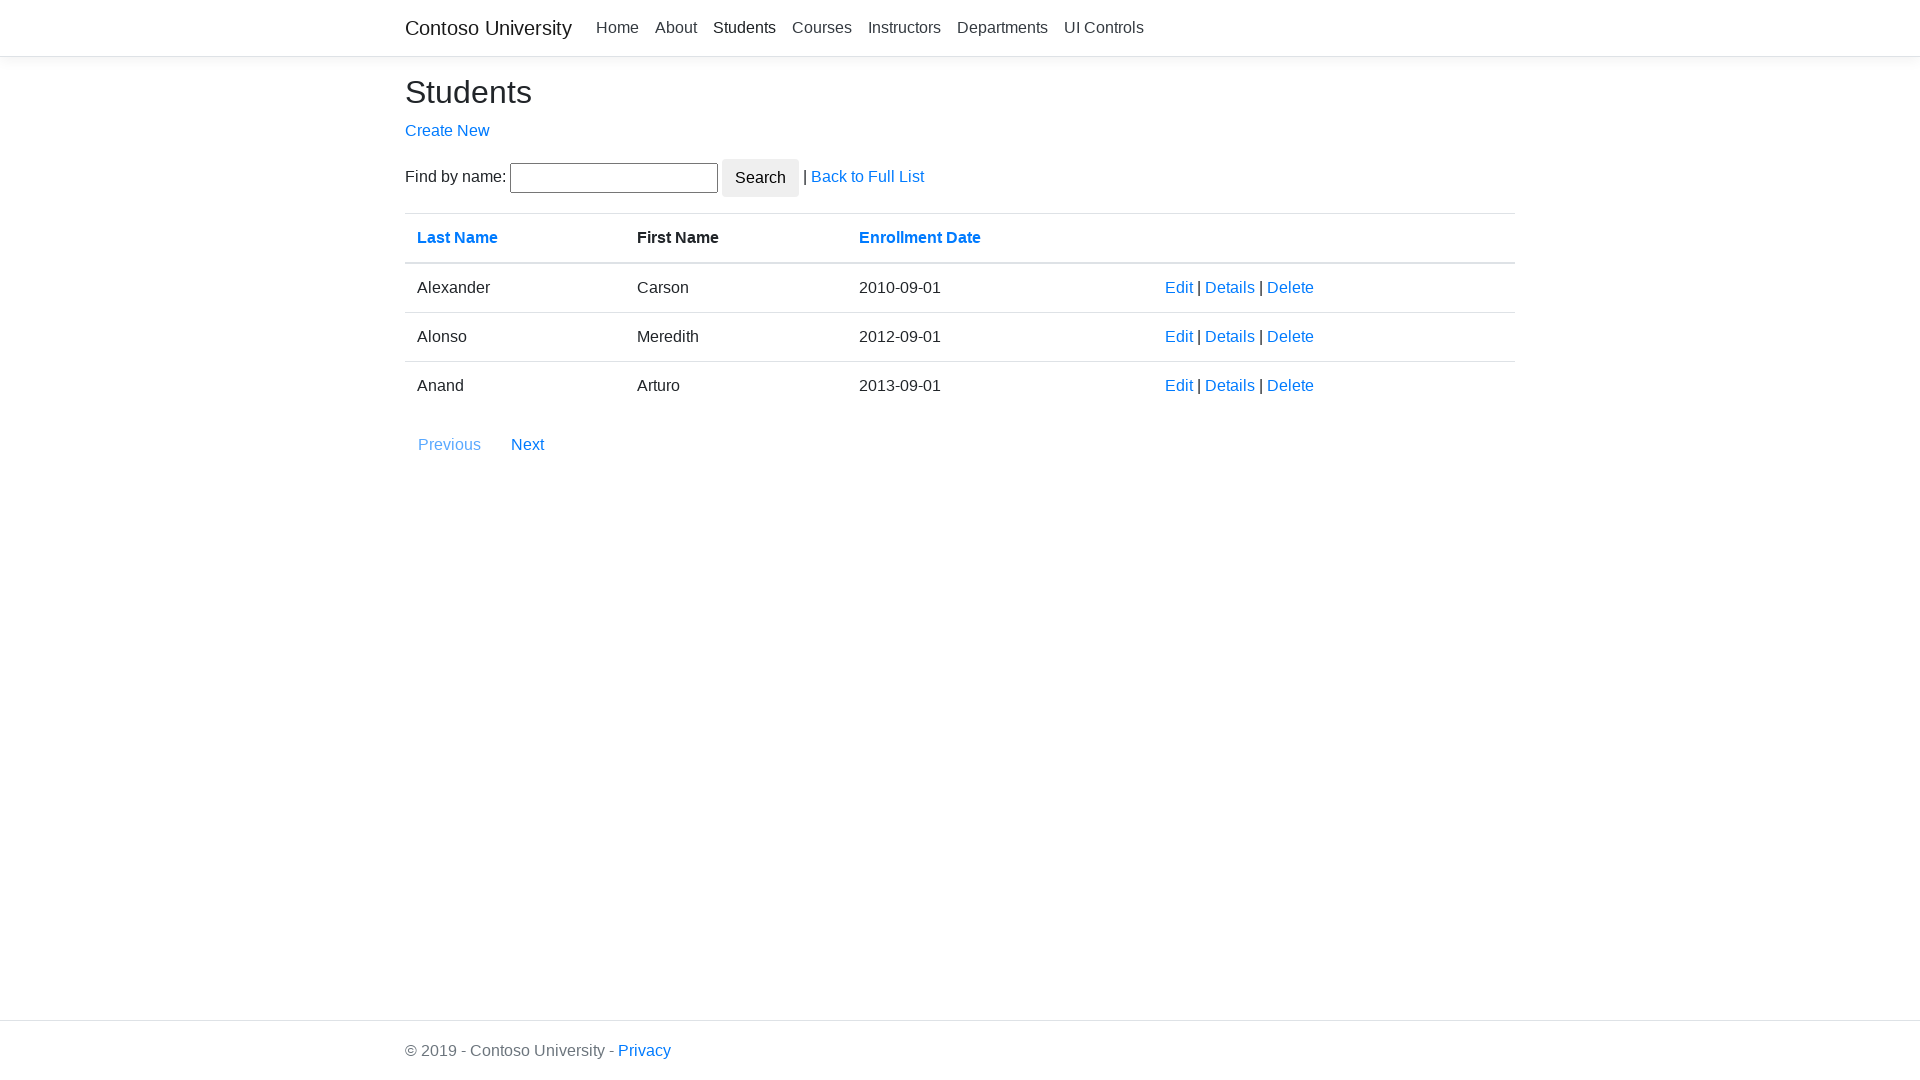

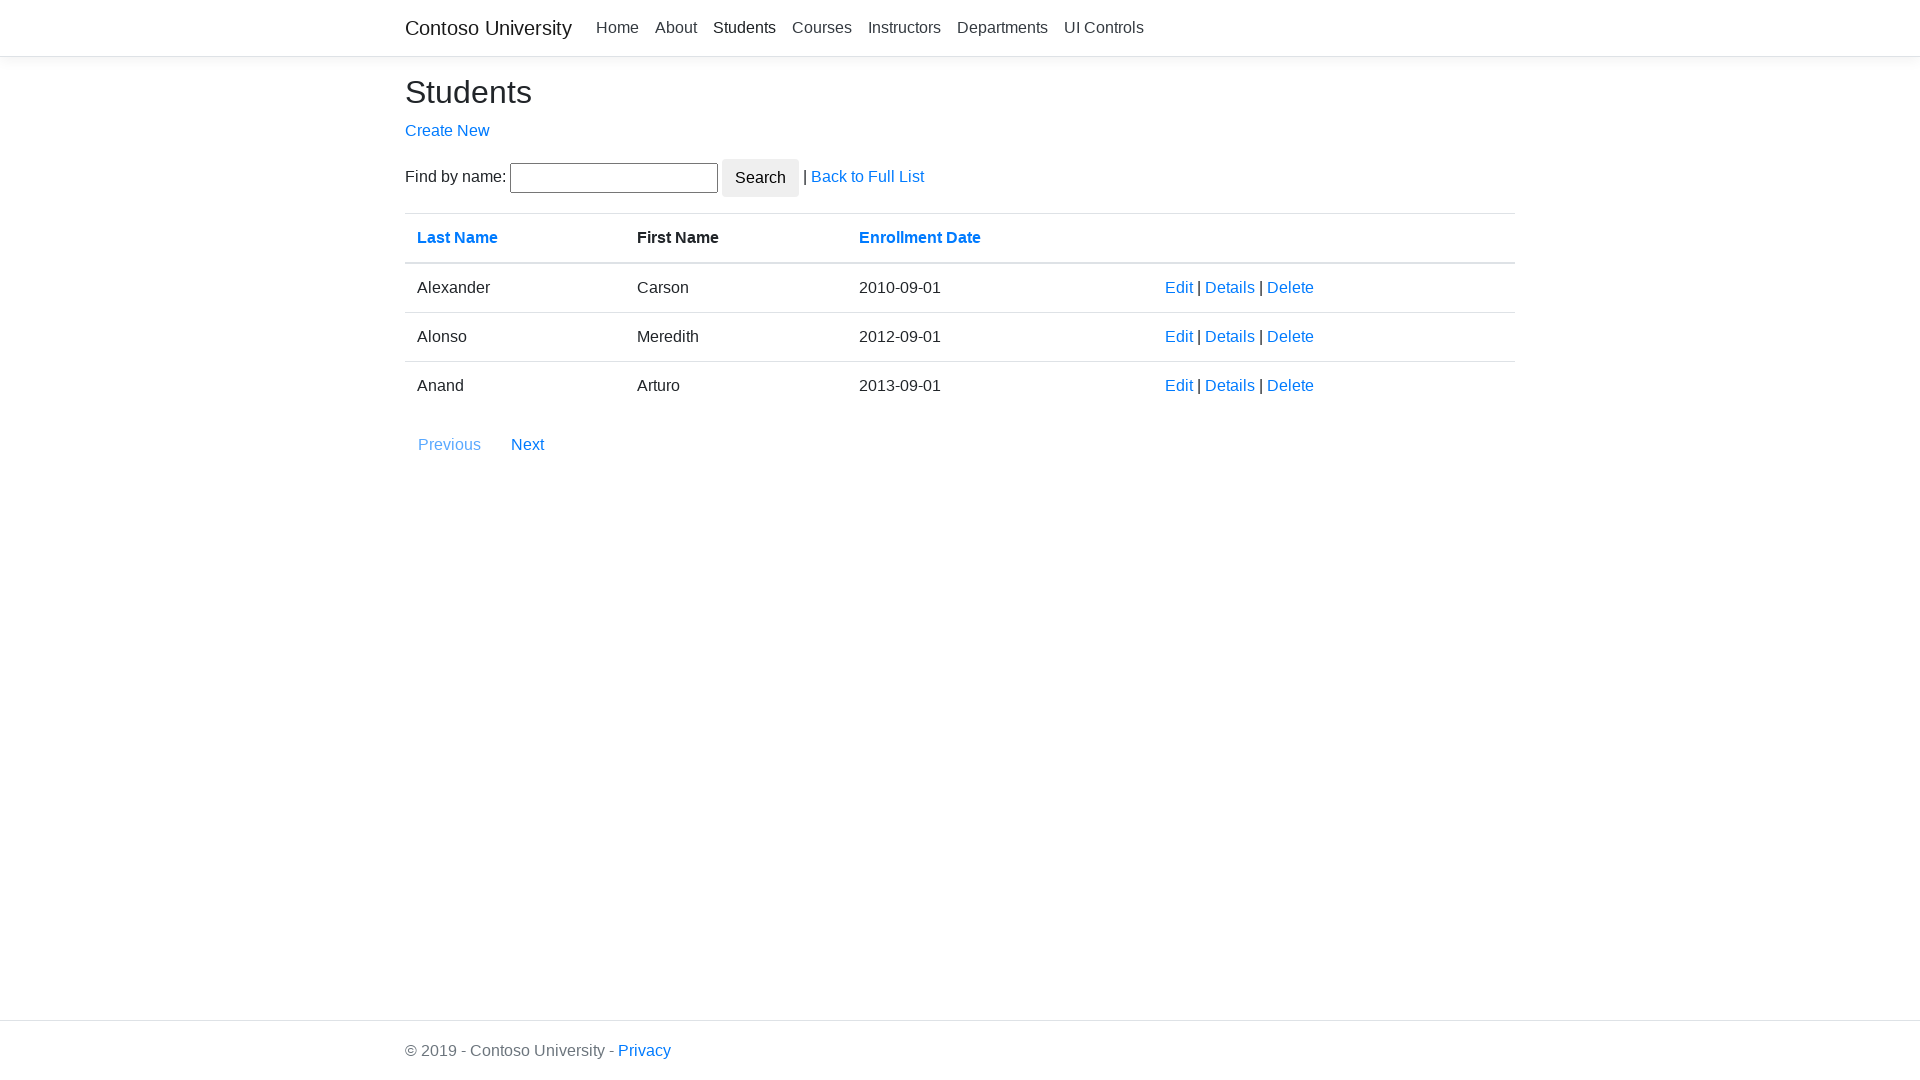